Tests JavaScript alerts by clicking buttons that trigger alerts, accepting and dismissing them, then navigates to Frames section and verifies content within an iframe.

Starting URL: https://demoqa.com/alerts

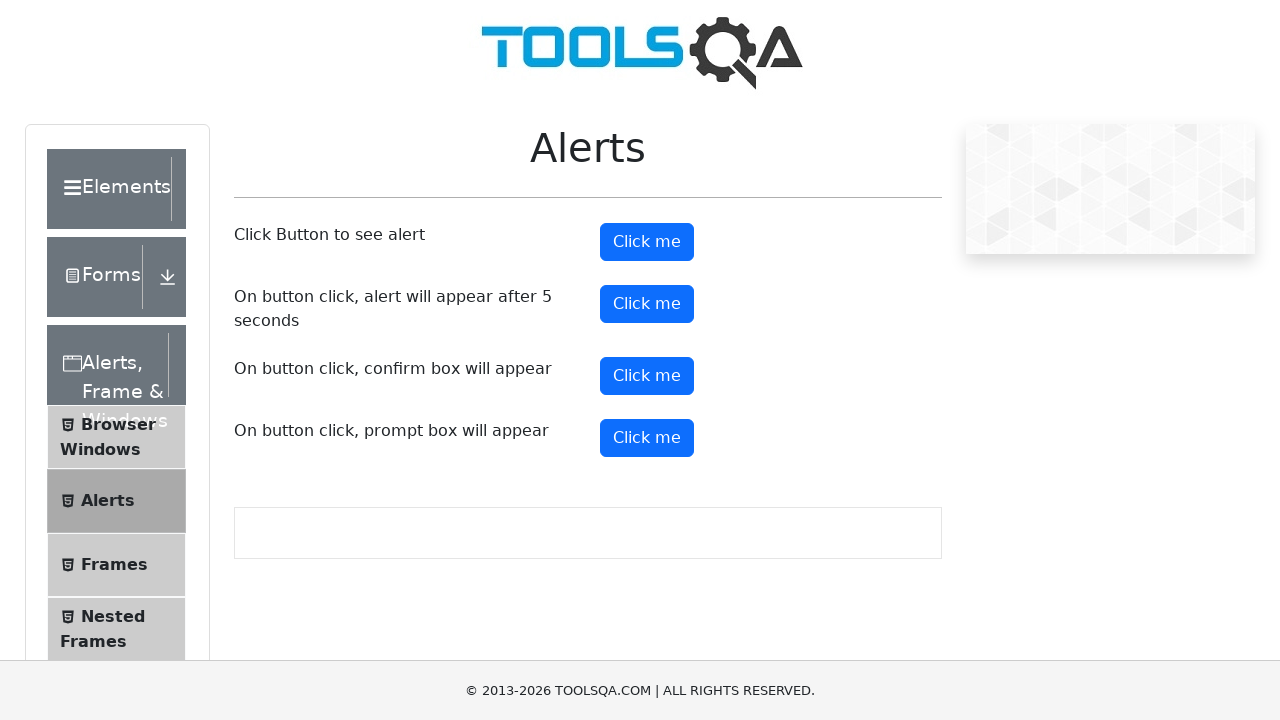

Set up dialog handler to accept first alert
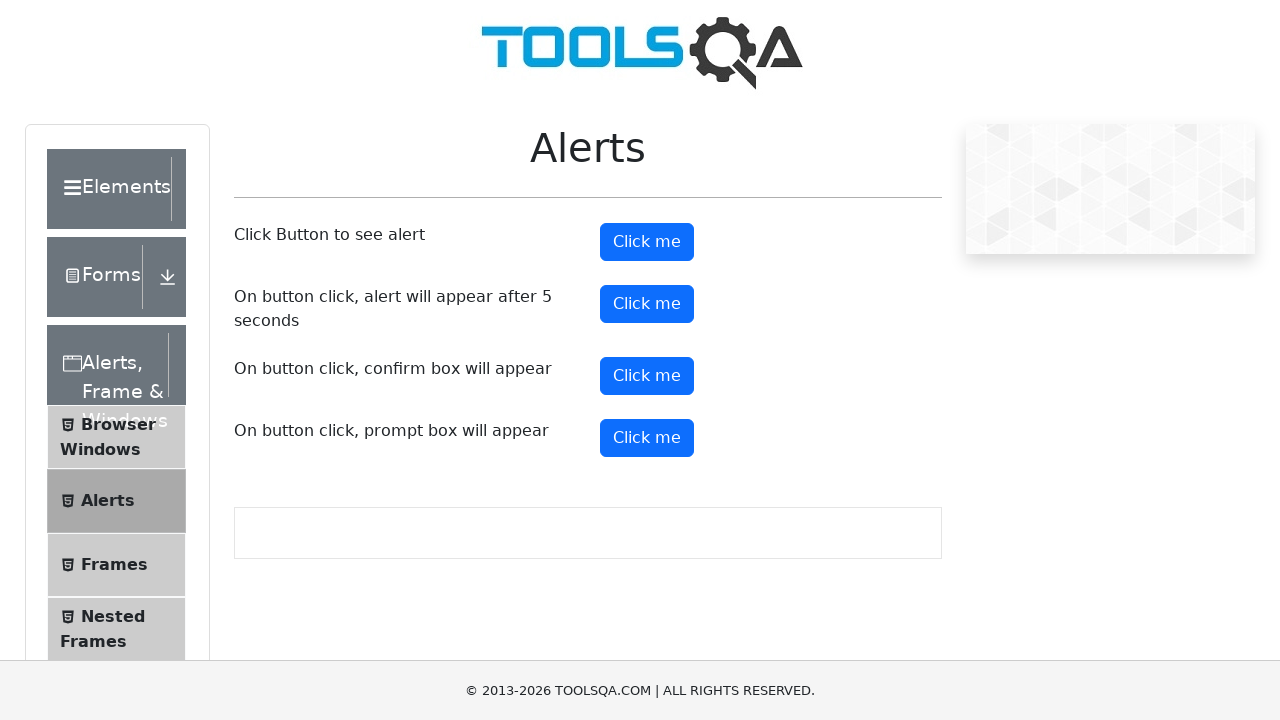

Clicked alert button to trigger JavaScript alert at (647, 242) on #alertButton
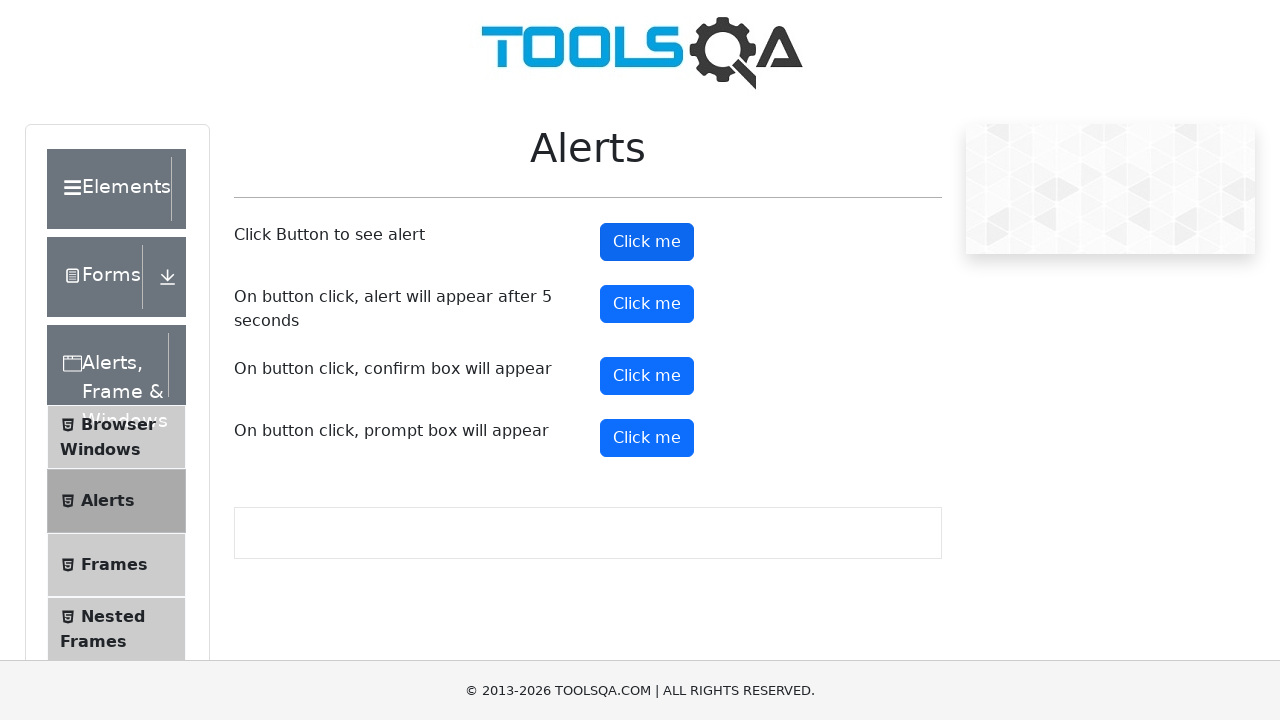

Waited for alert to be handled
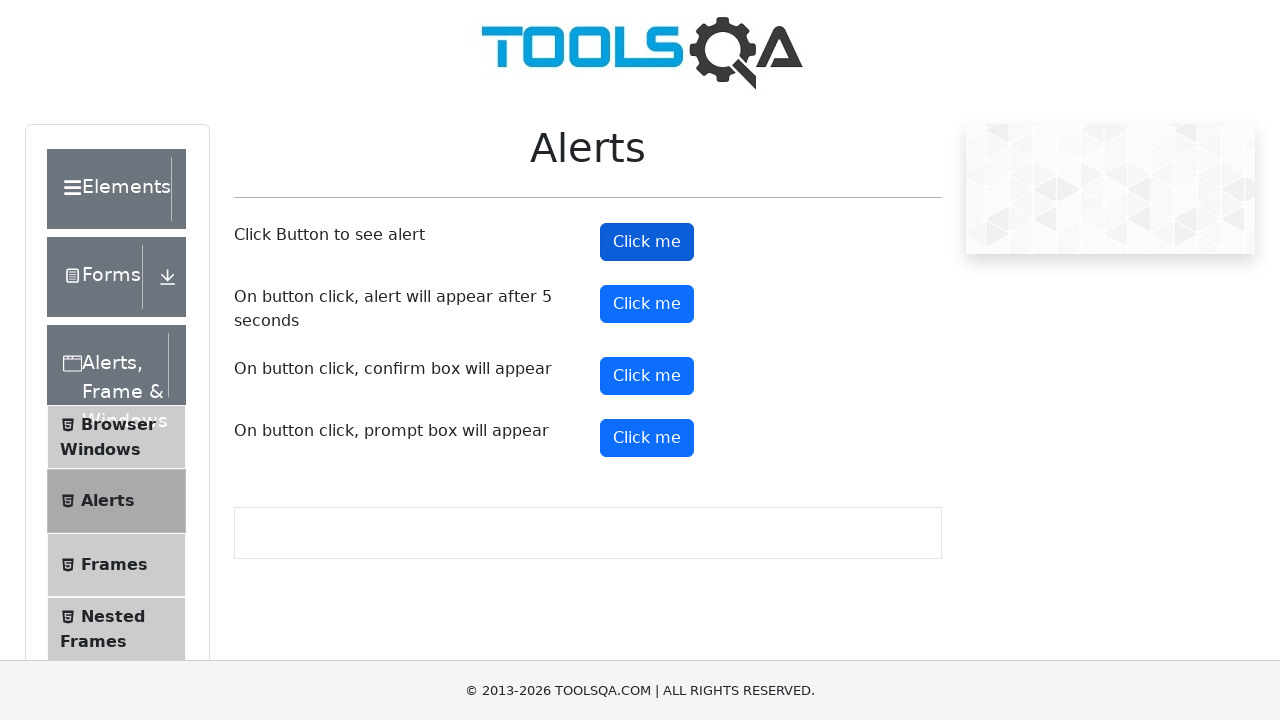

Set up dialog handler to dismiss confirm dialog
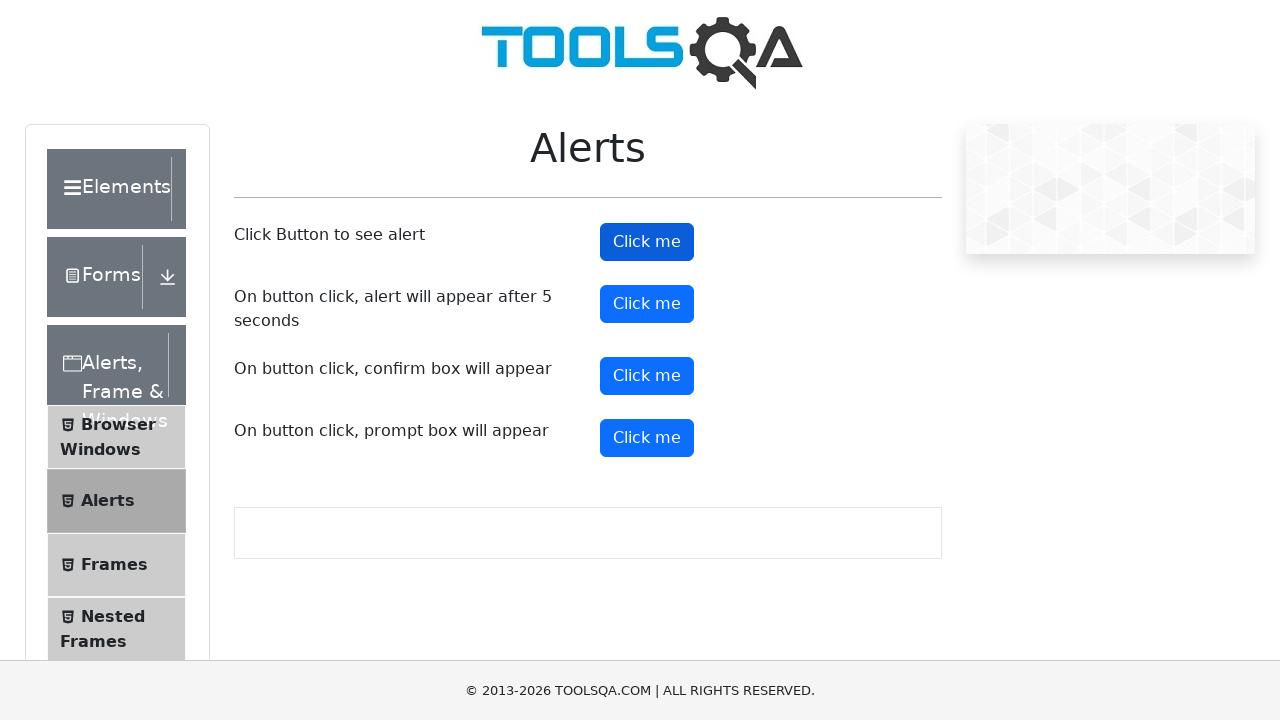

Scrolled confirm button into view
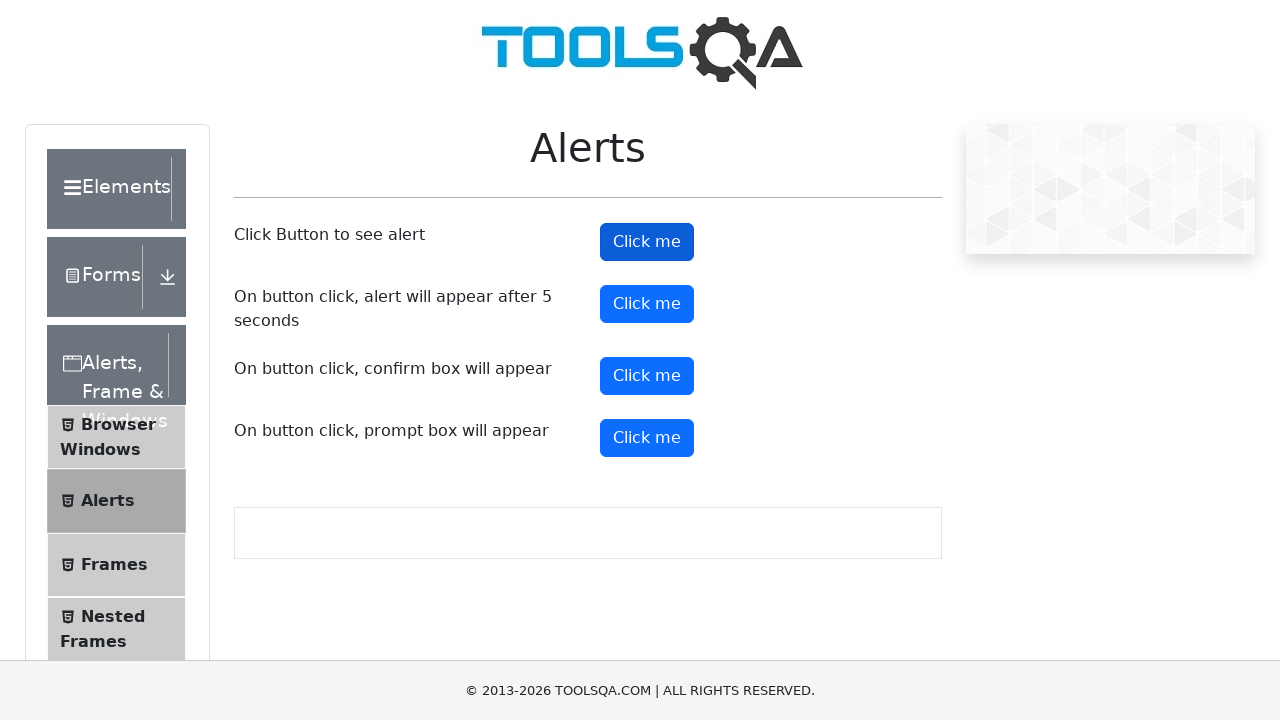

Clicked confirm button to trigger confirmation dialog at (647, 376) on #confirmButton
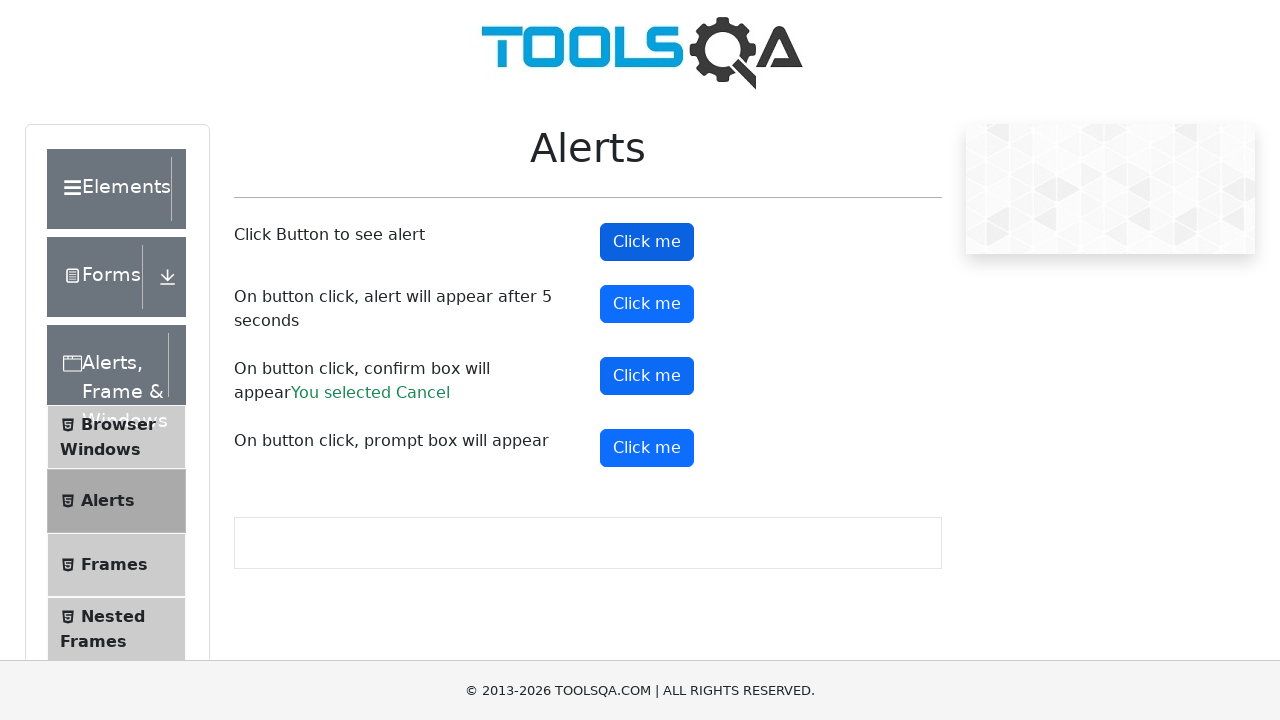

Confirmation result text loaded
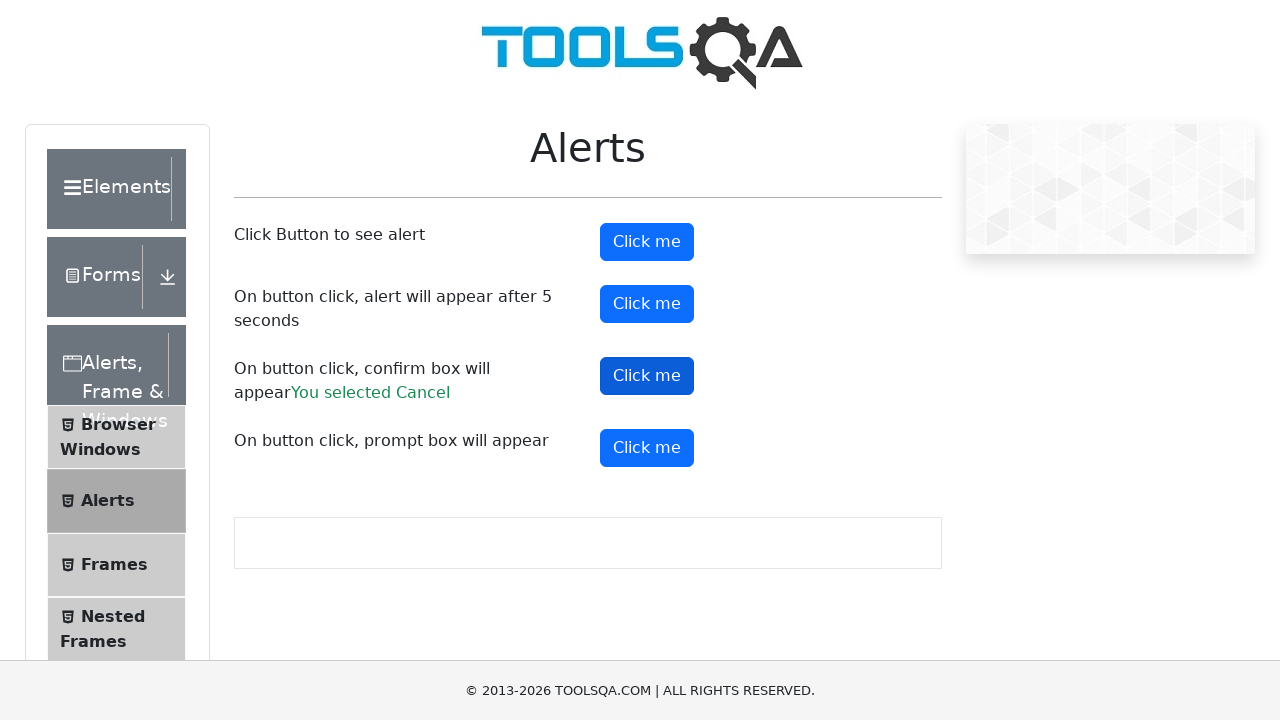

Clicked on Frames menu item at (114, 565) on xpath=//span[text()='Frames']
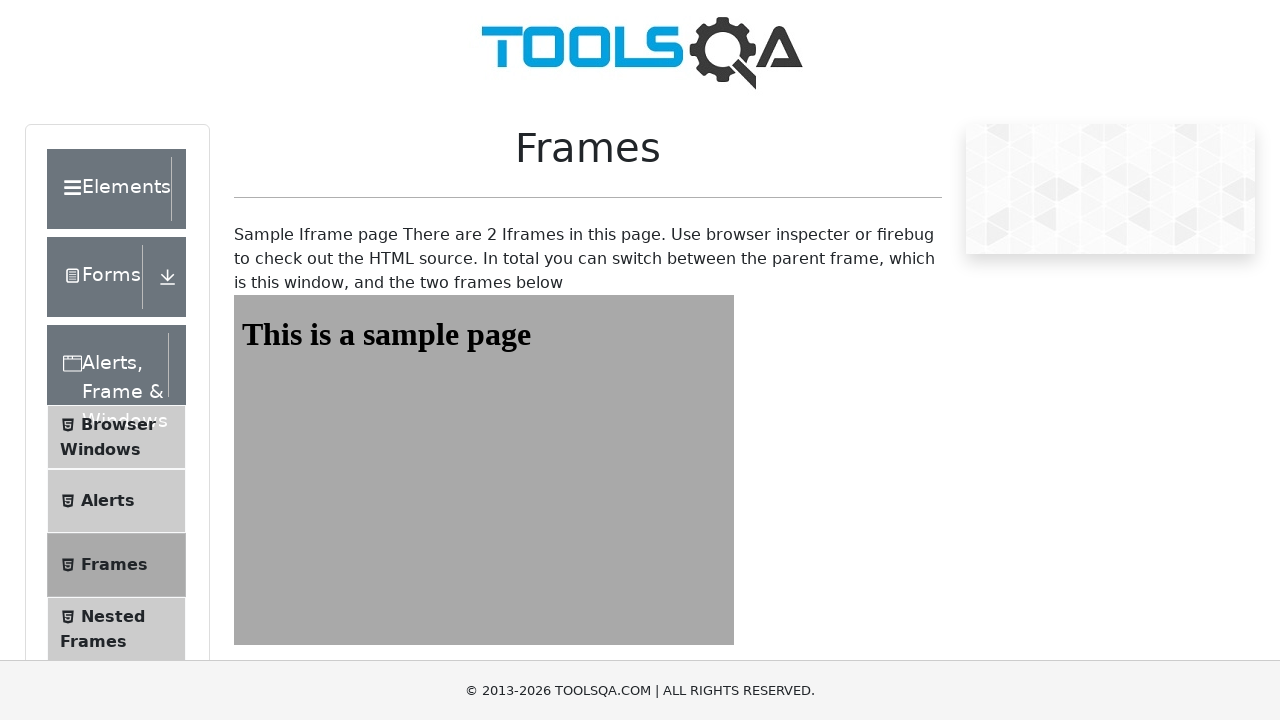

Located frame1
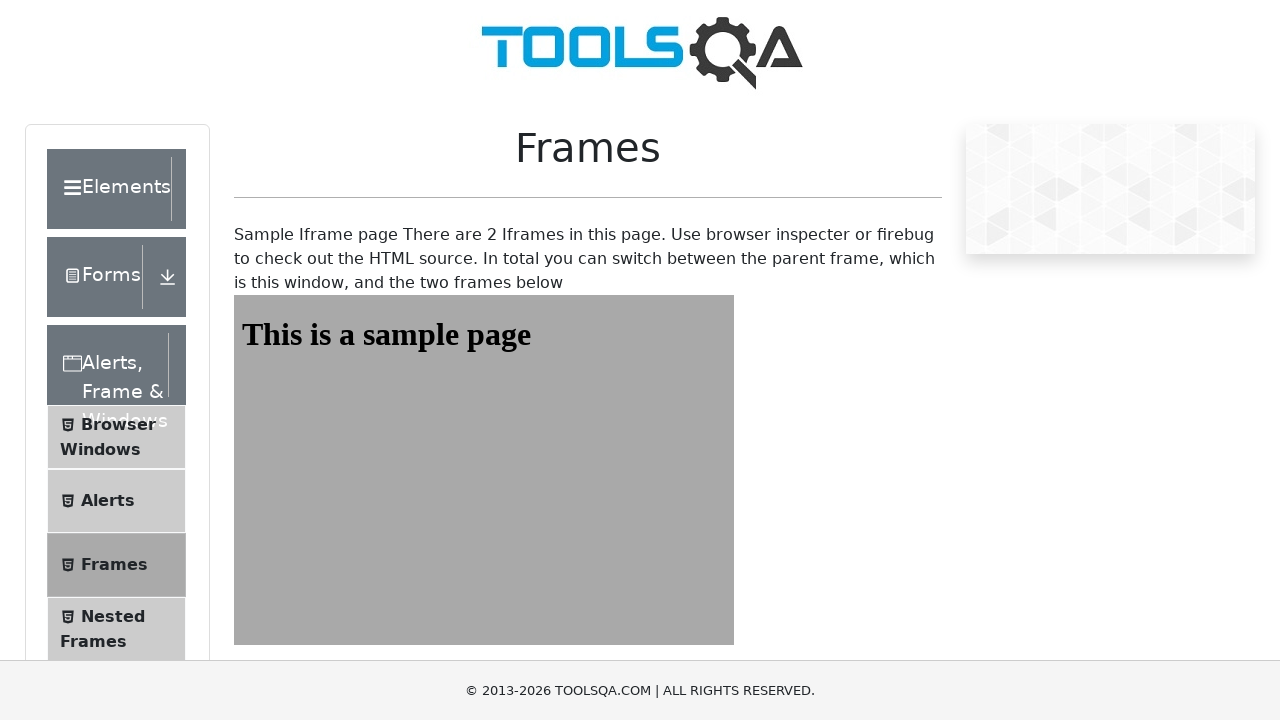

Verified sample heading content within frame1
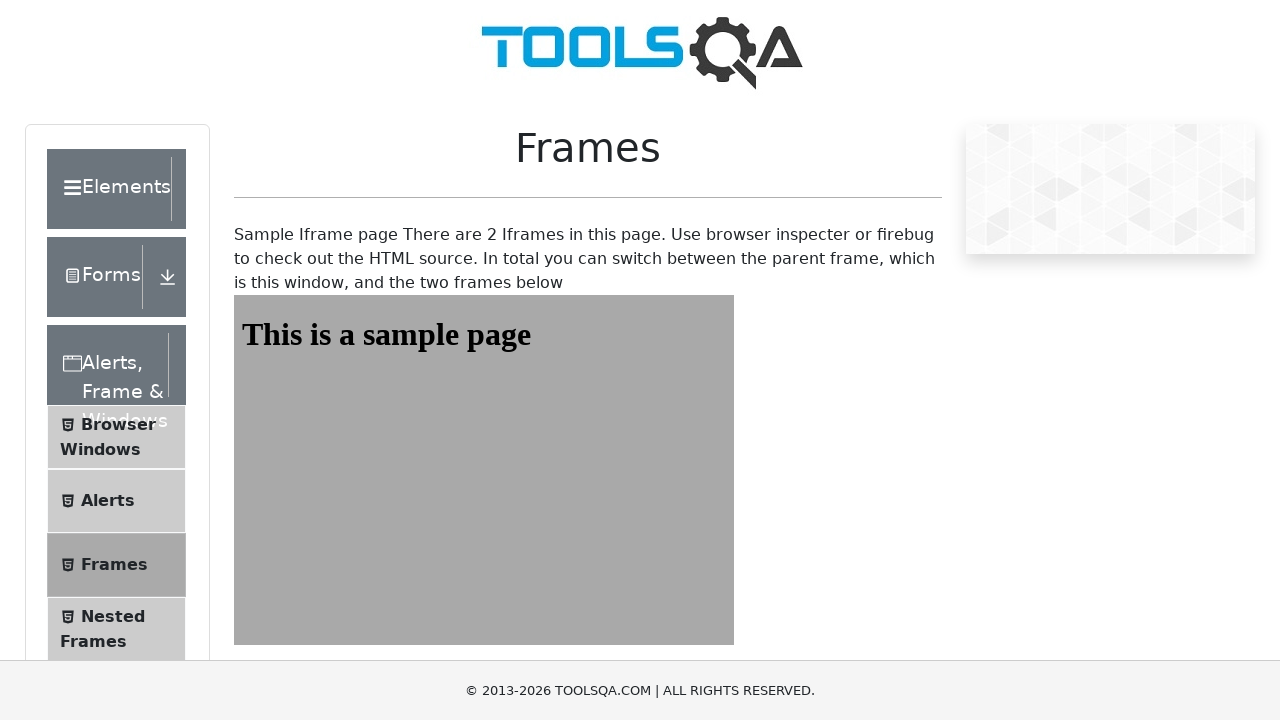

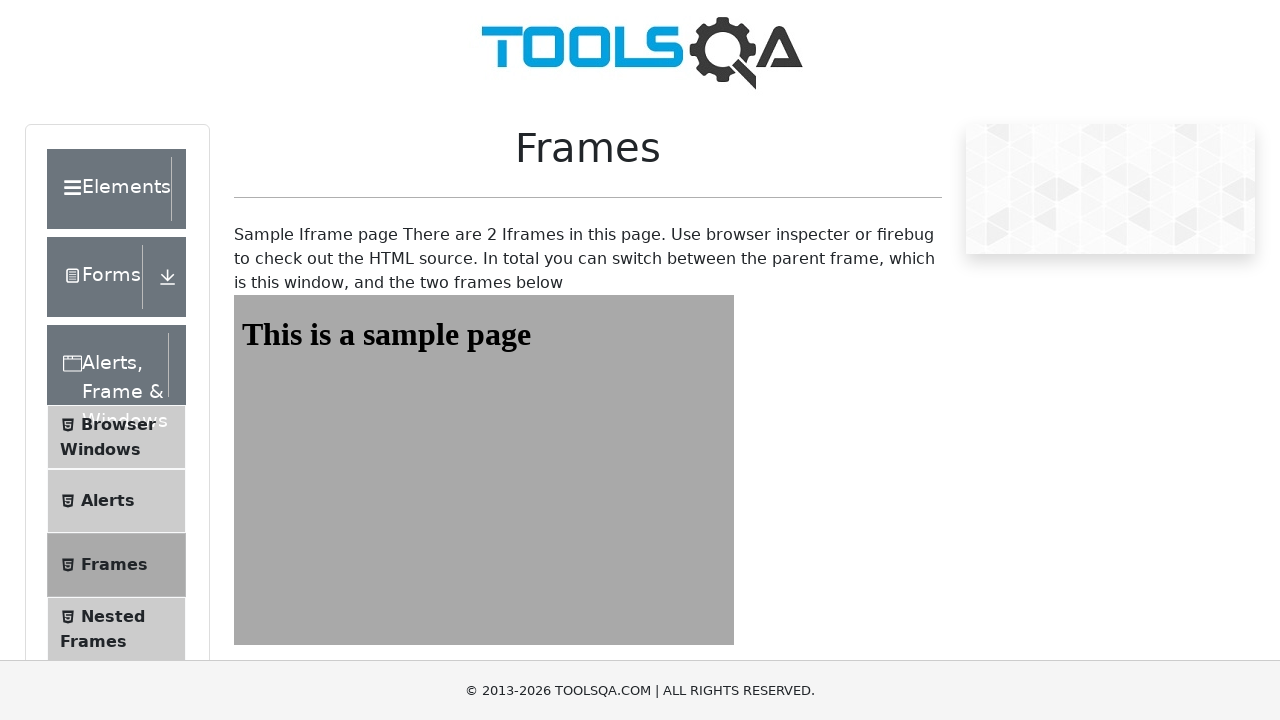